Tests click and hold functionality on a tap-and-hold element to demonstrate the action's behavior

Starting URL: https://www.jqueryscript.net/demo/tap-hold-event-handler/

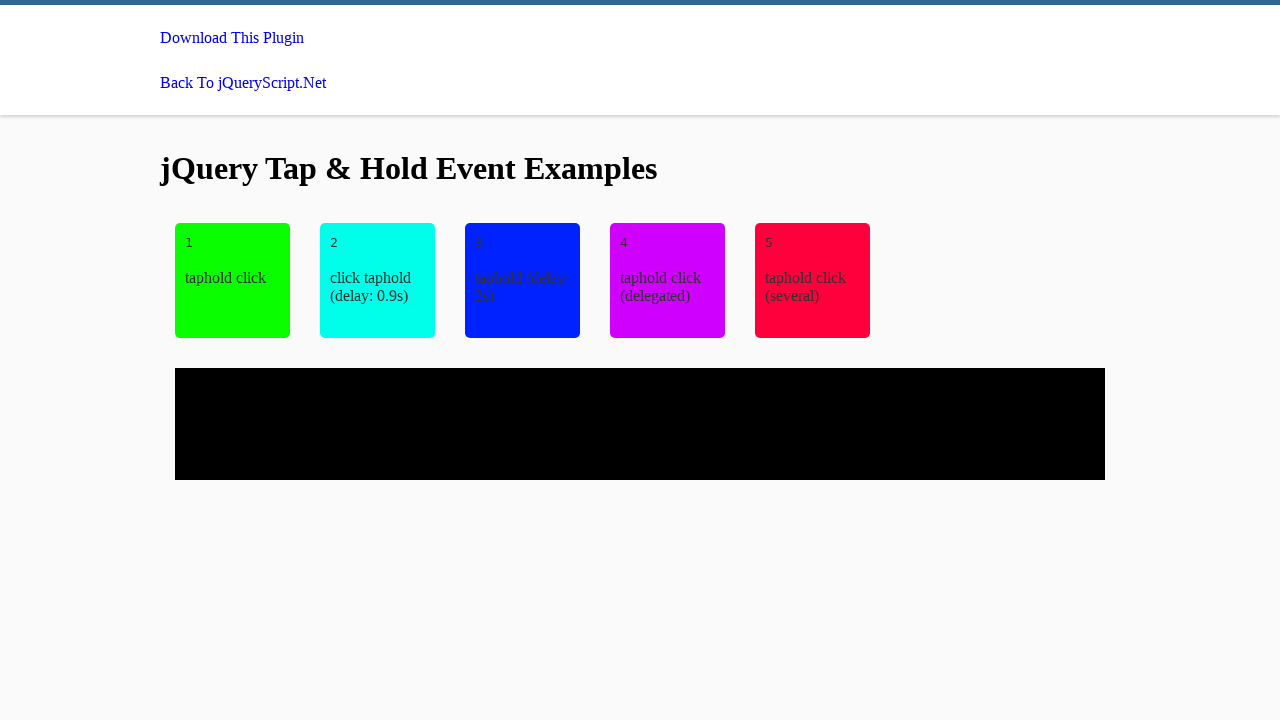

Located the tap and hold box element
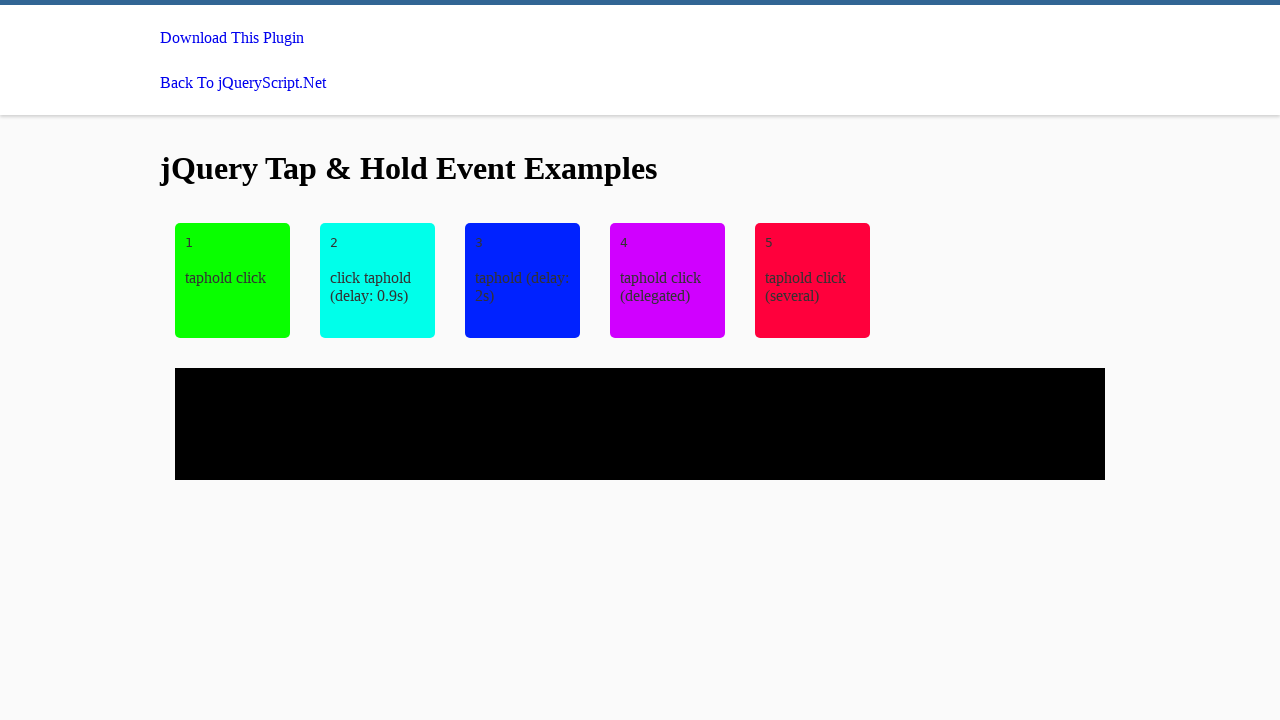

Hovered over the tap and hold box element at (232, 281) on xpath=(//div[contains(text(),'taphold click')])[1]
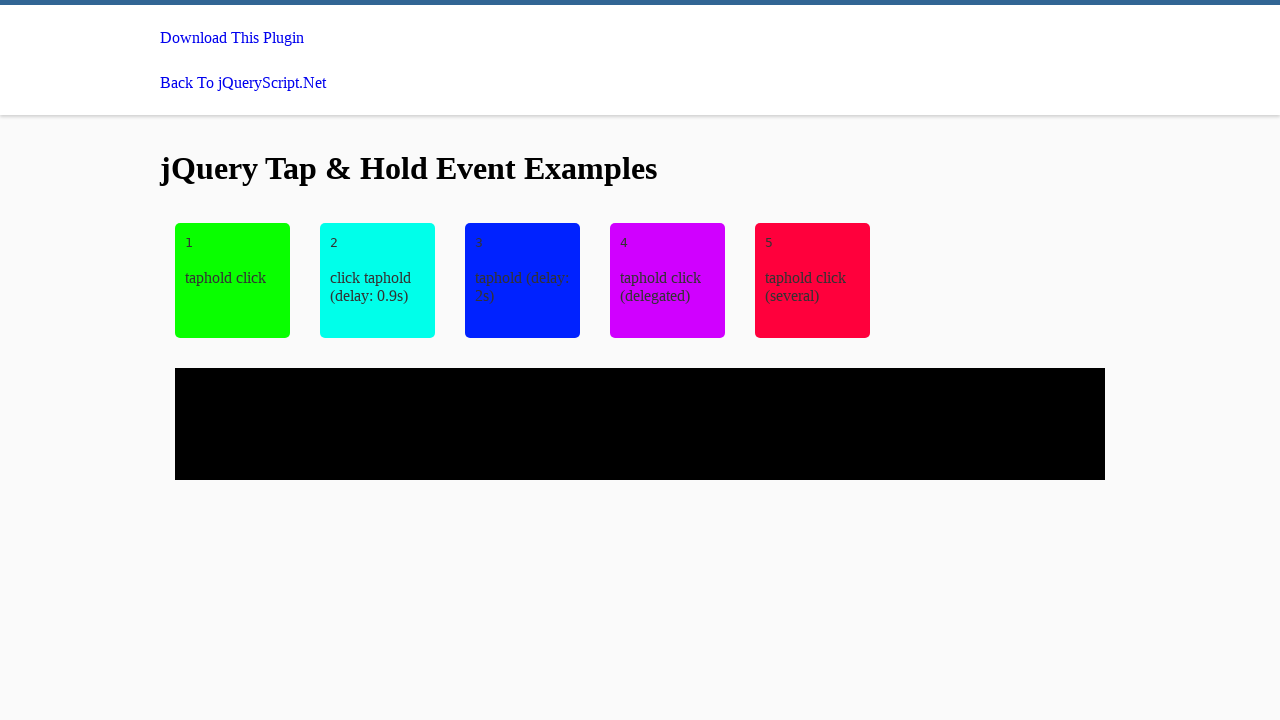

Pressed mouse button down to start click and hold at (232, 281)
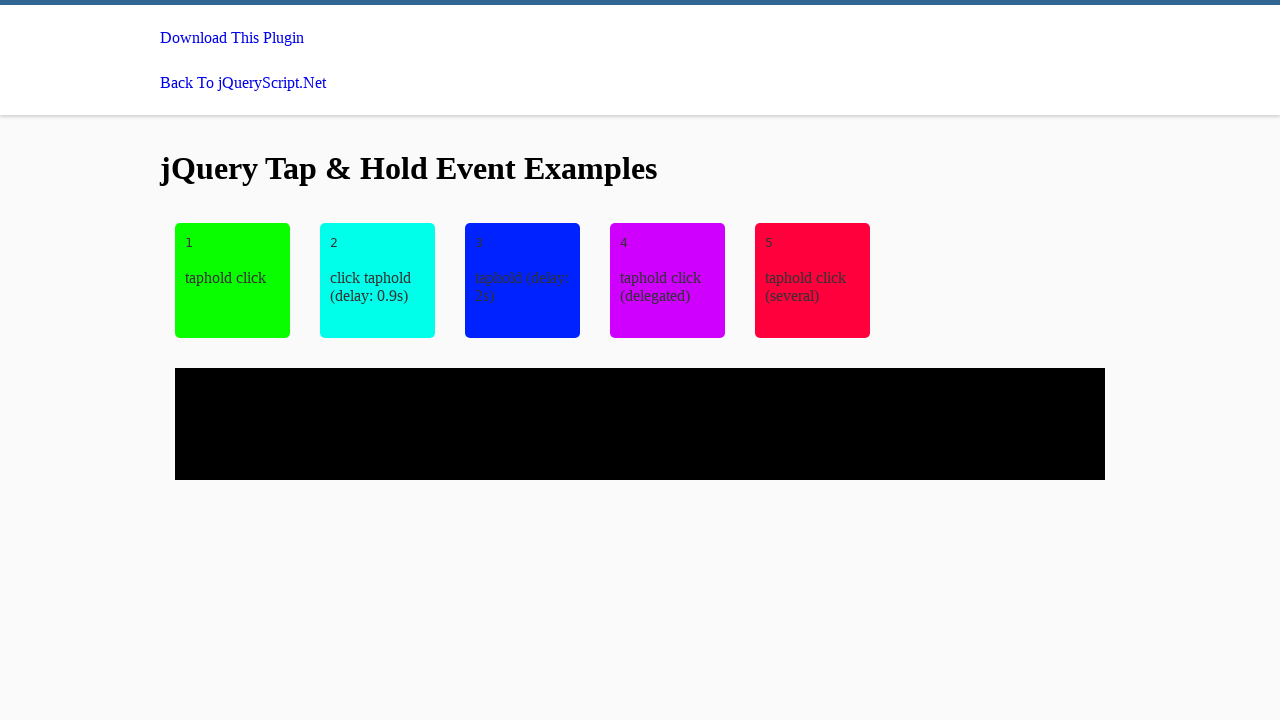

Held mouse button down for 2 seconds
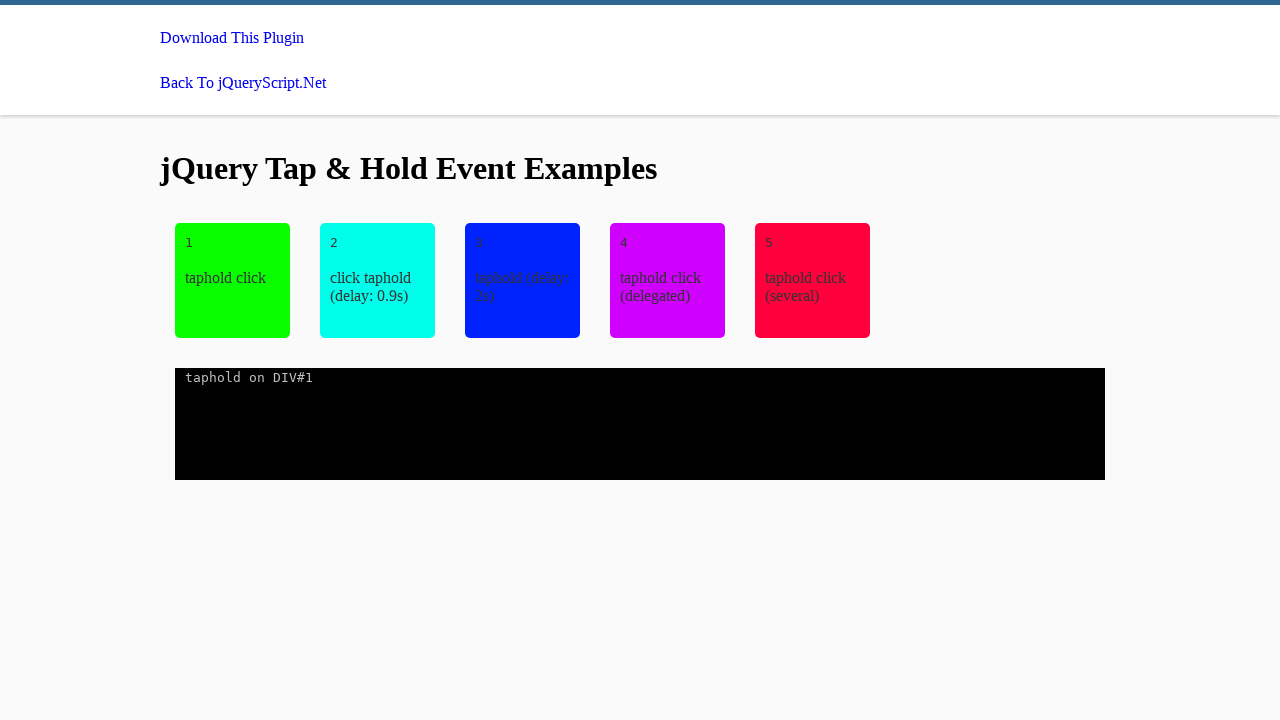

Released mouse button to complete click and hold action at (232, 281)
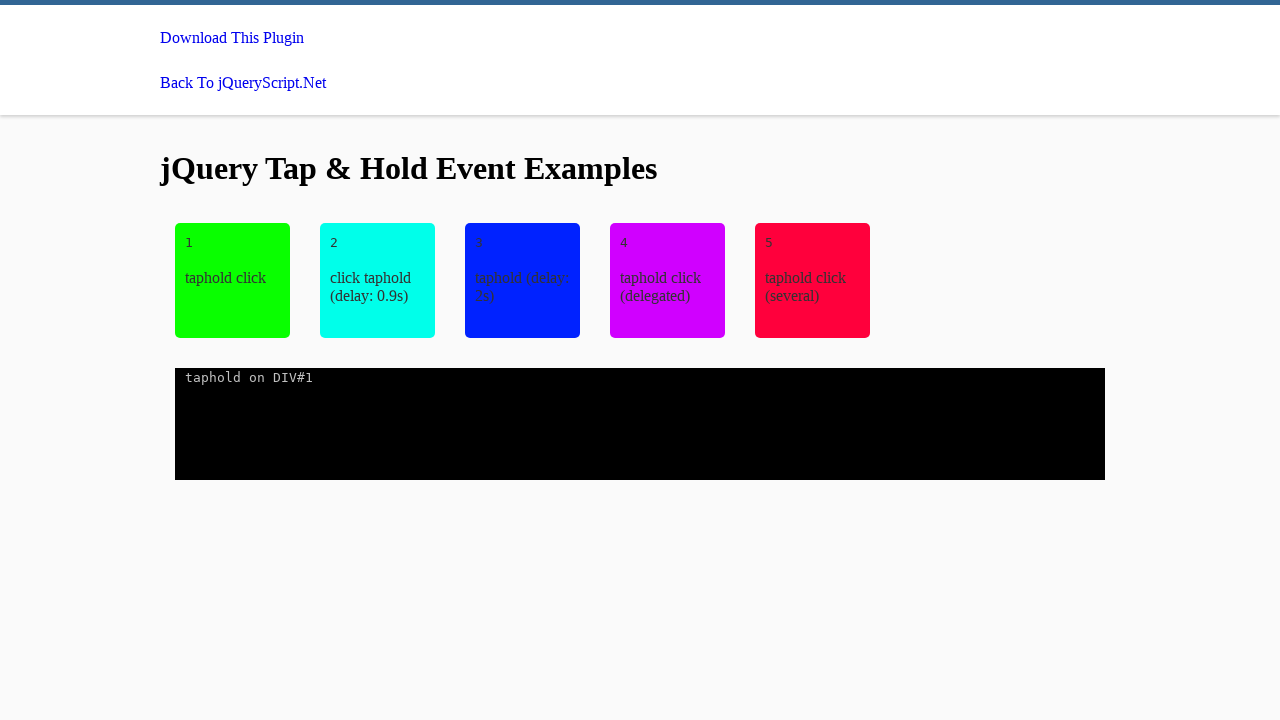

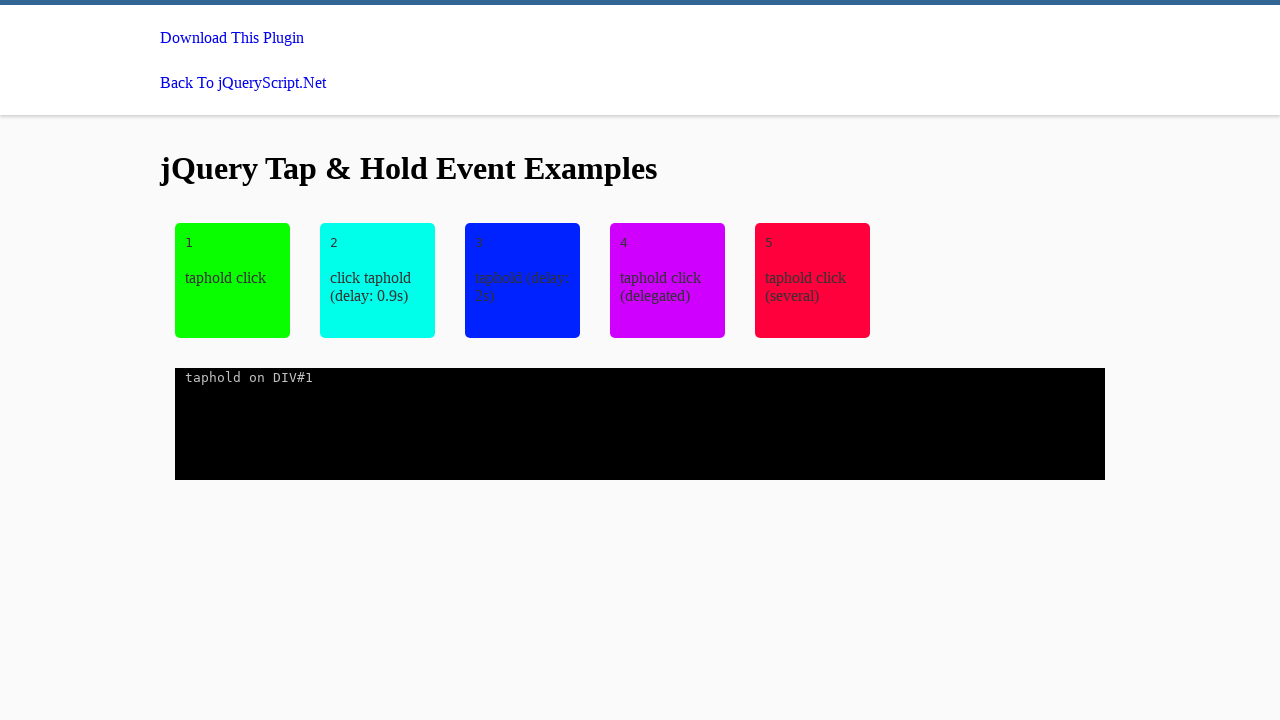